Tests the search functionality on an offers table by entering "rice" in the search field and verifying that the filtered results contain the search term

Starting URL: https://rahulshettyacademy.com/seleniumPractise/#/offers

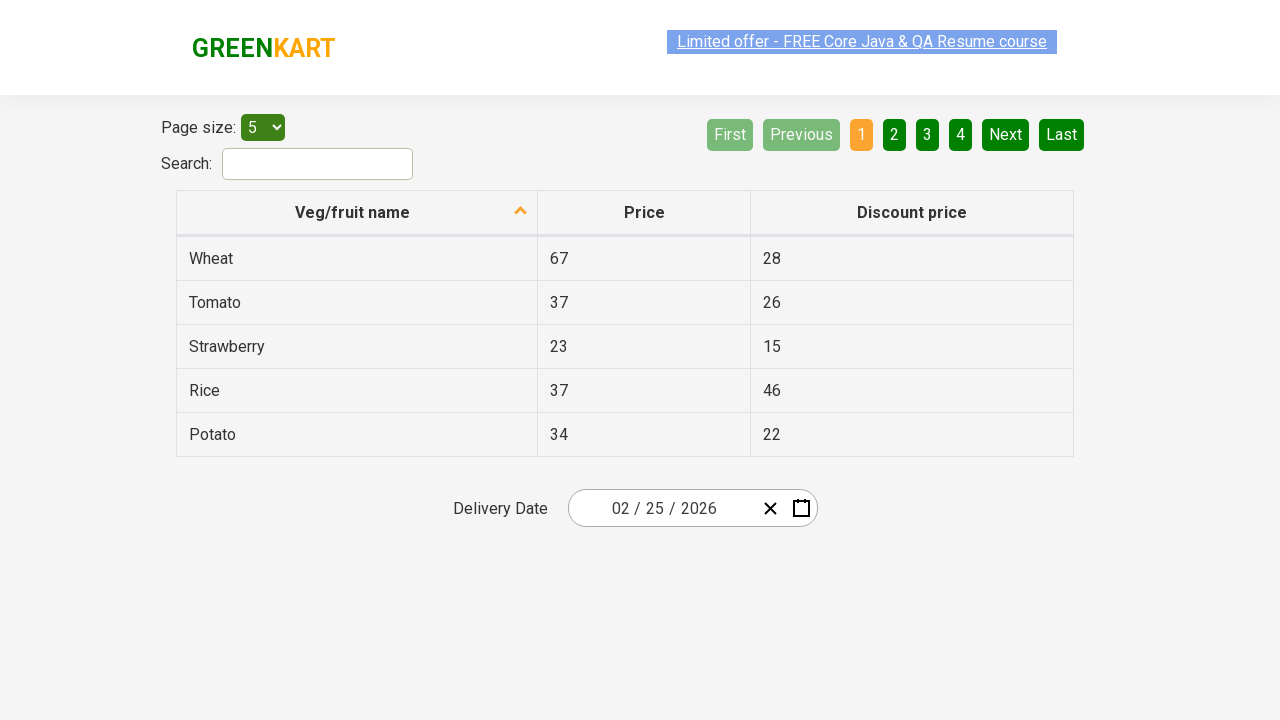

Entered 'rice' in search field on input#search-field
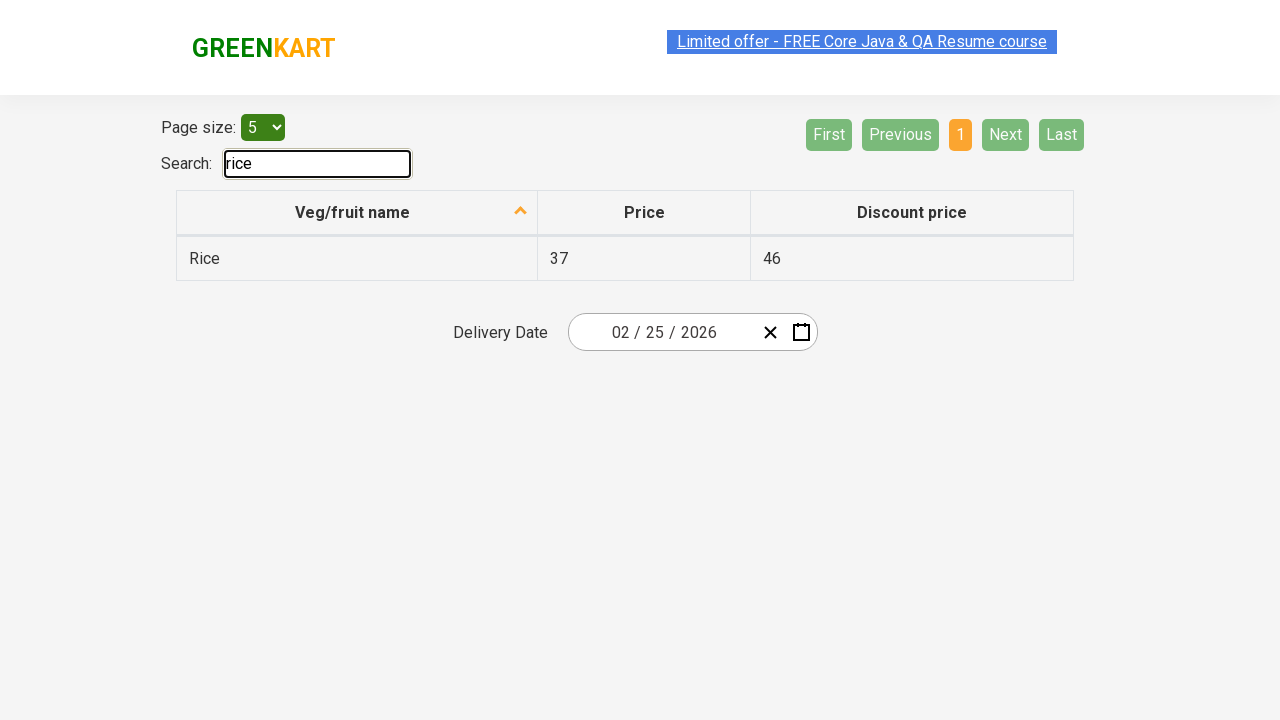

Waited for table to filter results
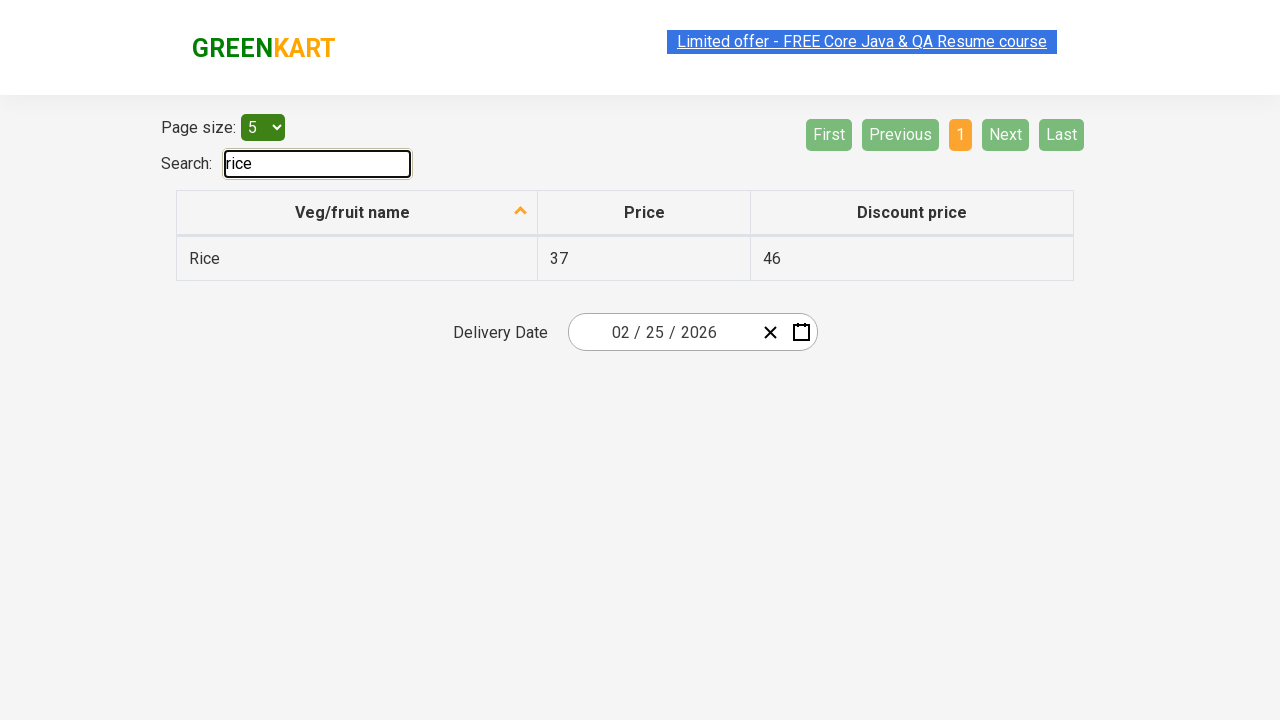

Retrieved all filtered items from first column
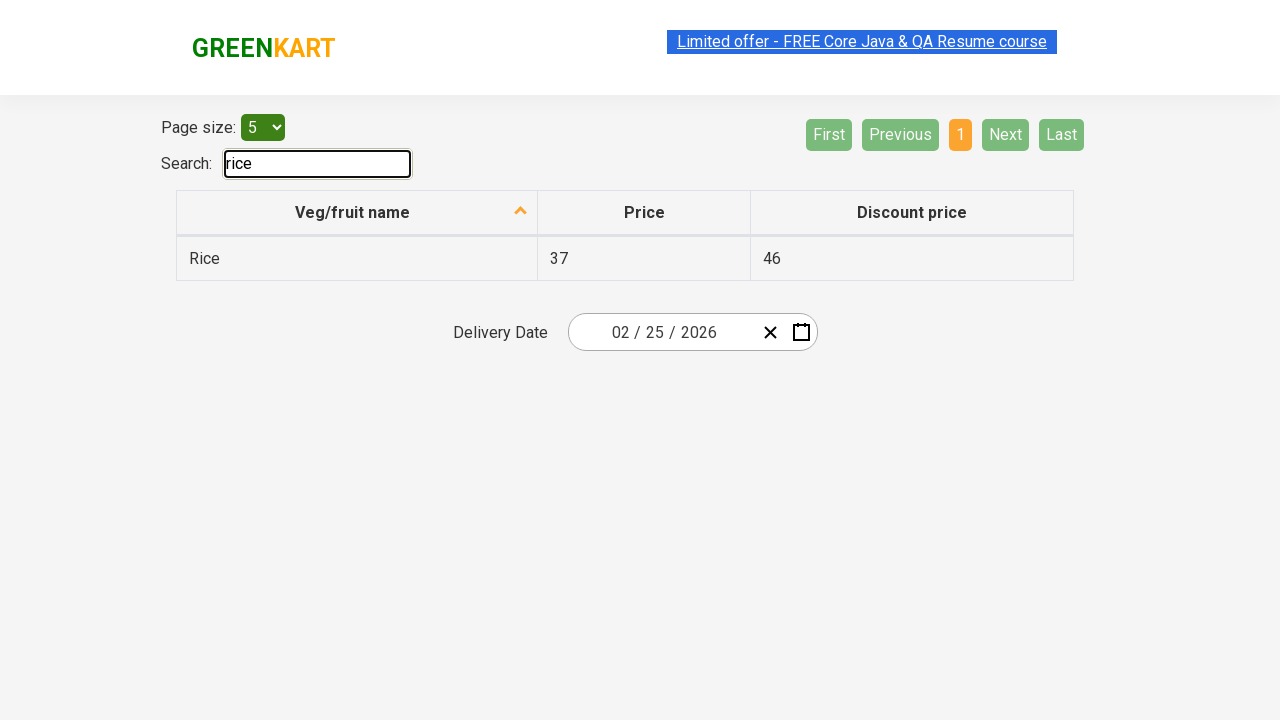

Verified that 'Rice' contains 'rice'
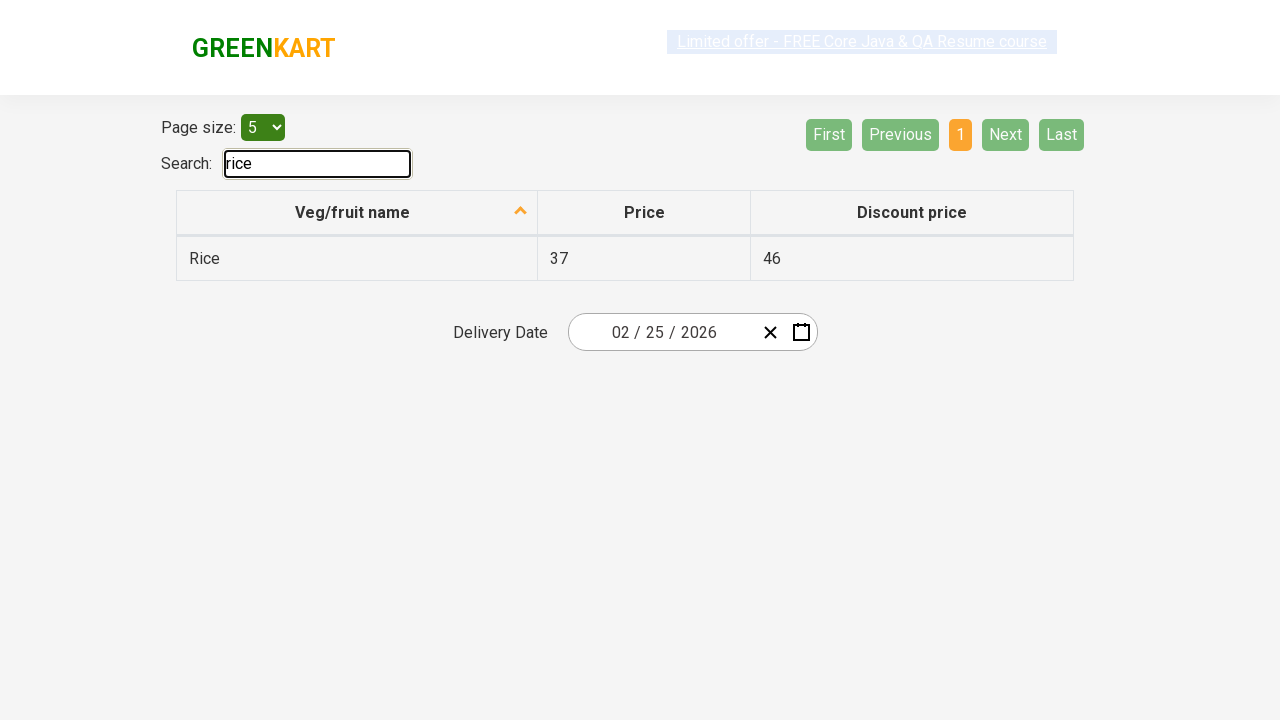

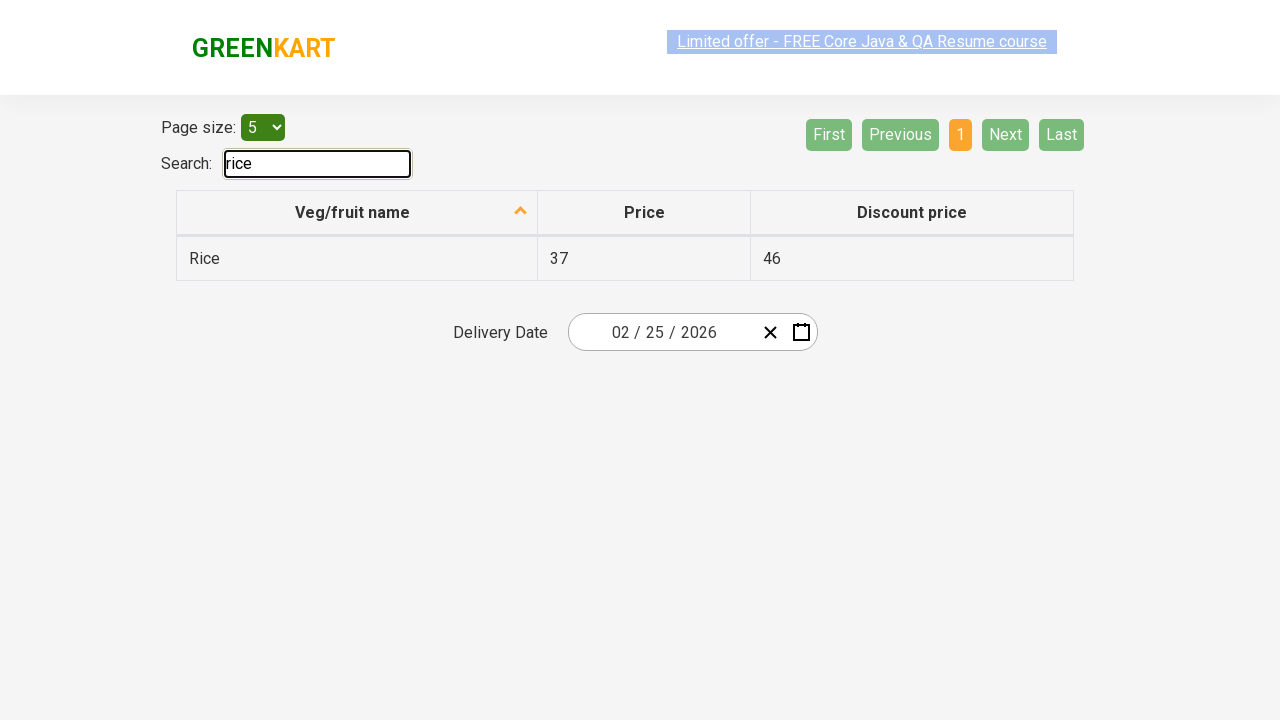